Navigates through a product table to find and display the price of Apple by clicking through pagination if needed

Starting URL: https://rahulshettyacademy.com/seleniumPractise/#/offers

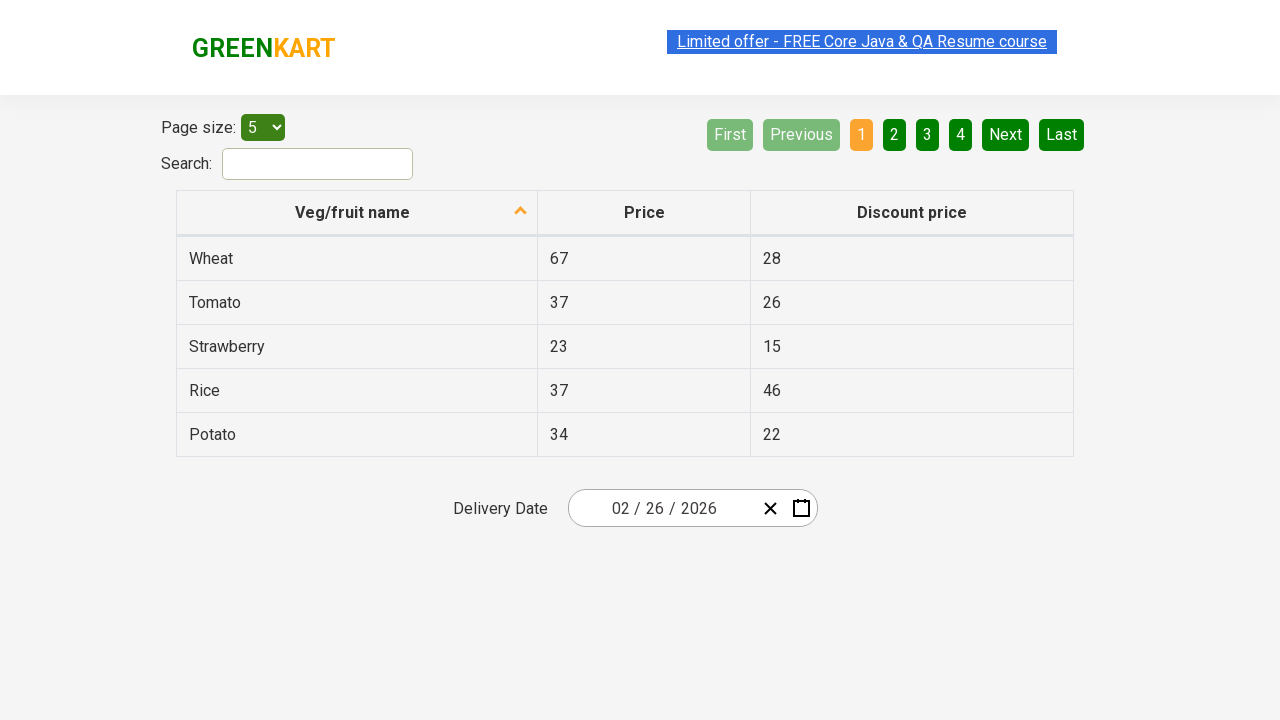

Navigated to product offers page
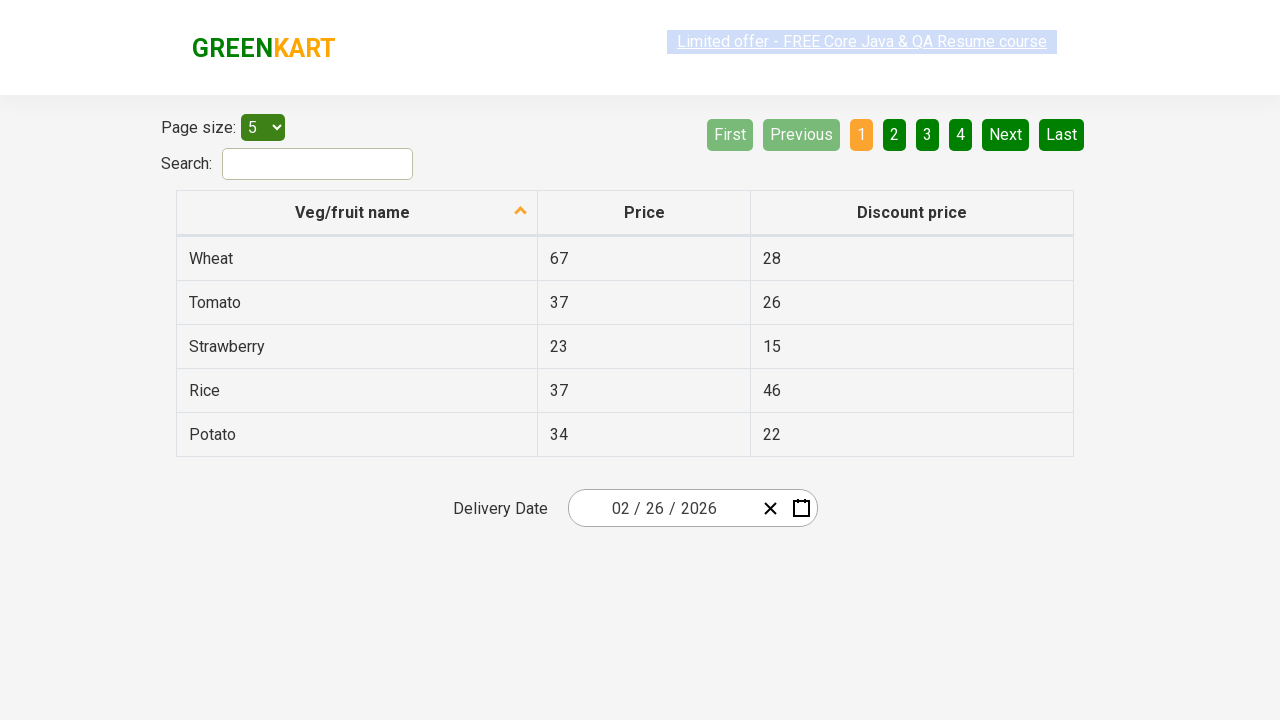

Searched for Apple in current page table
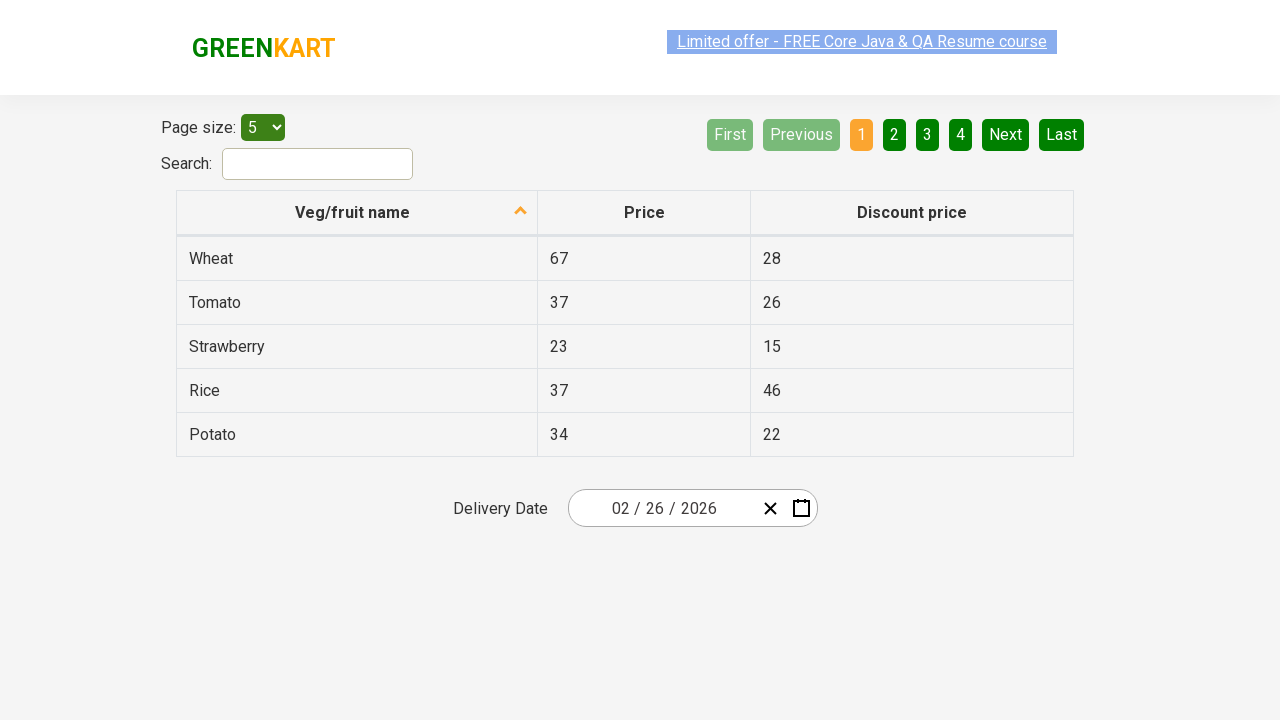

Clicked next button to go to next page at (1006, 134) on [aria-label='Next']
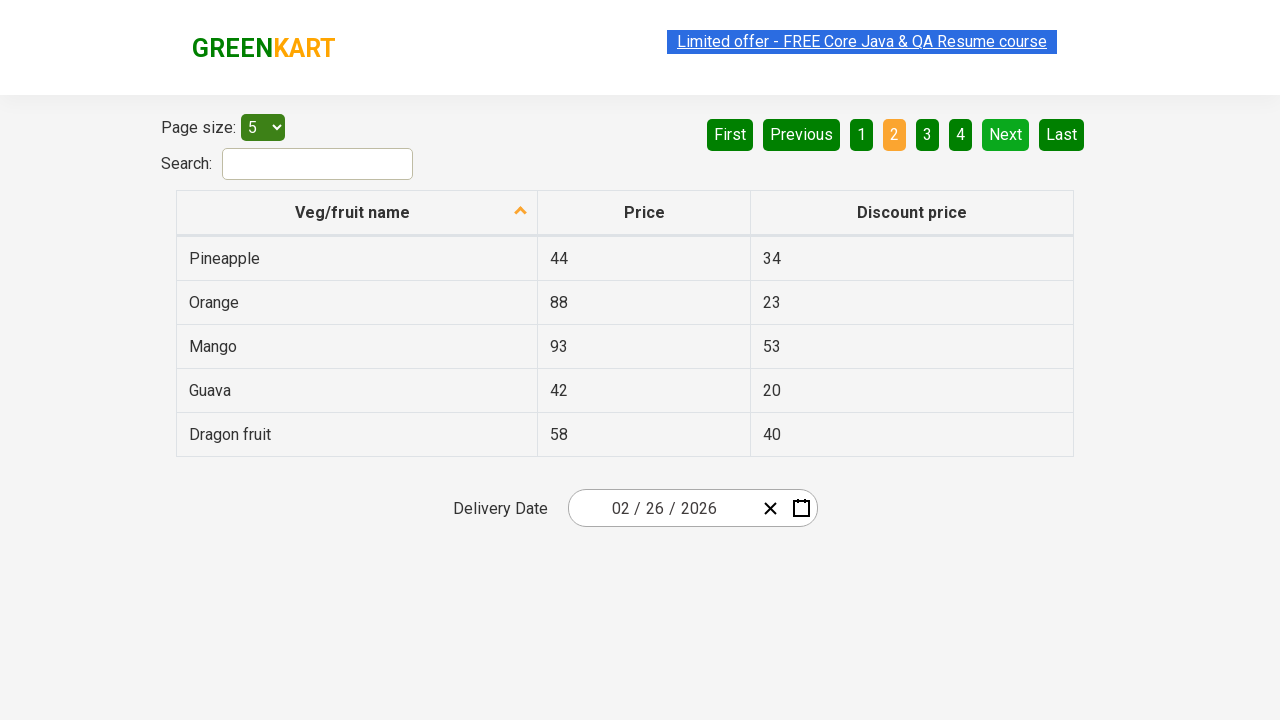

Waited for table to update after pagination
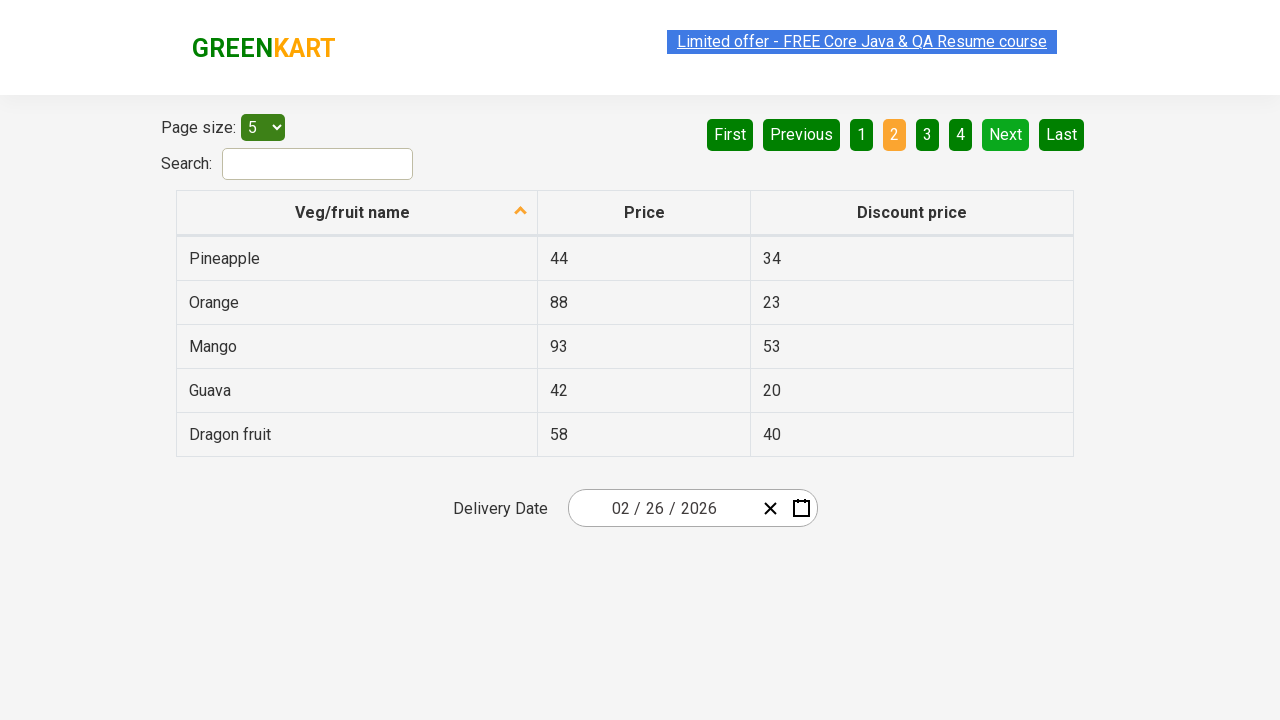

Searched for Apple in current page table
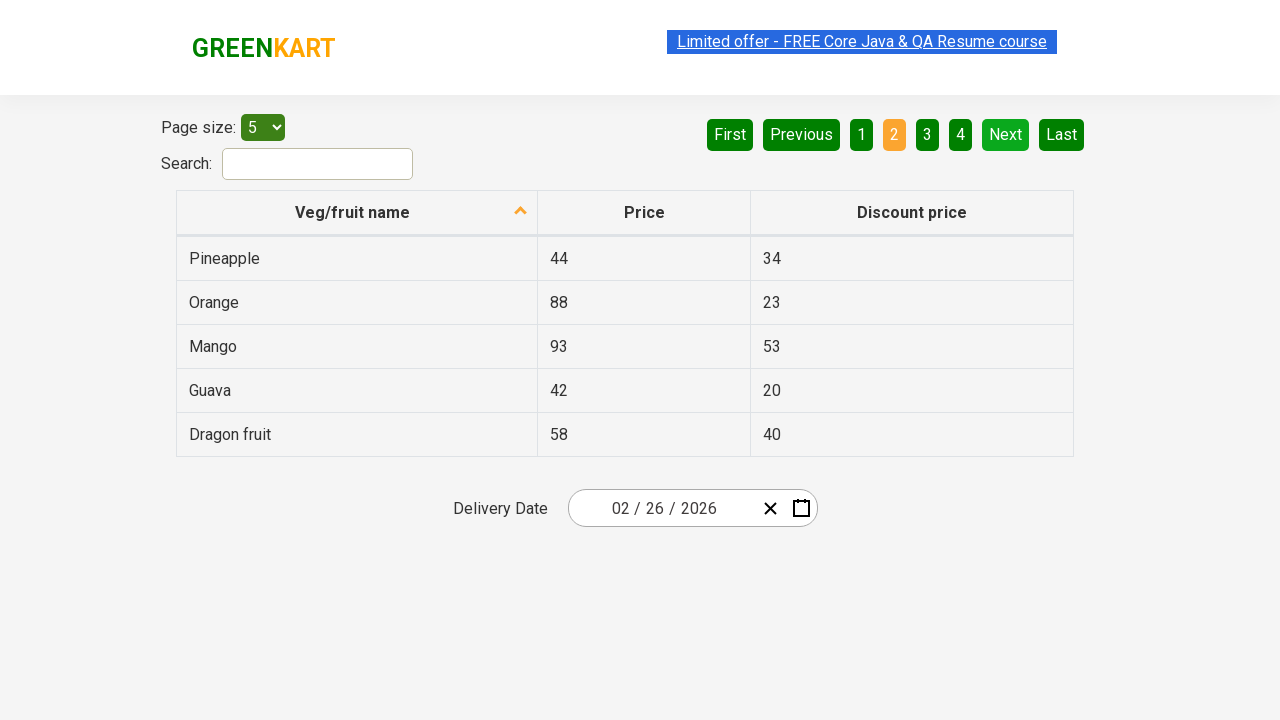

Found Apple with price: 44
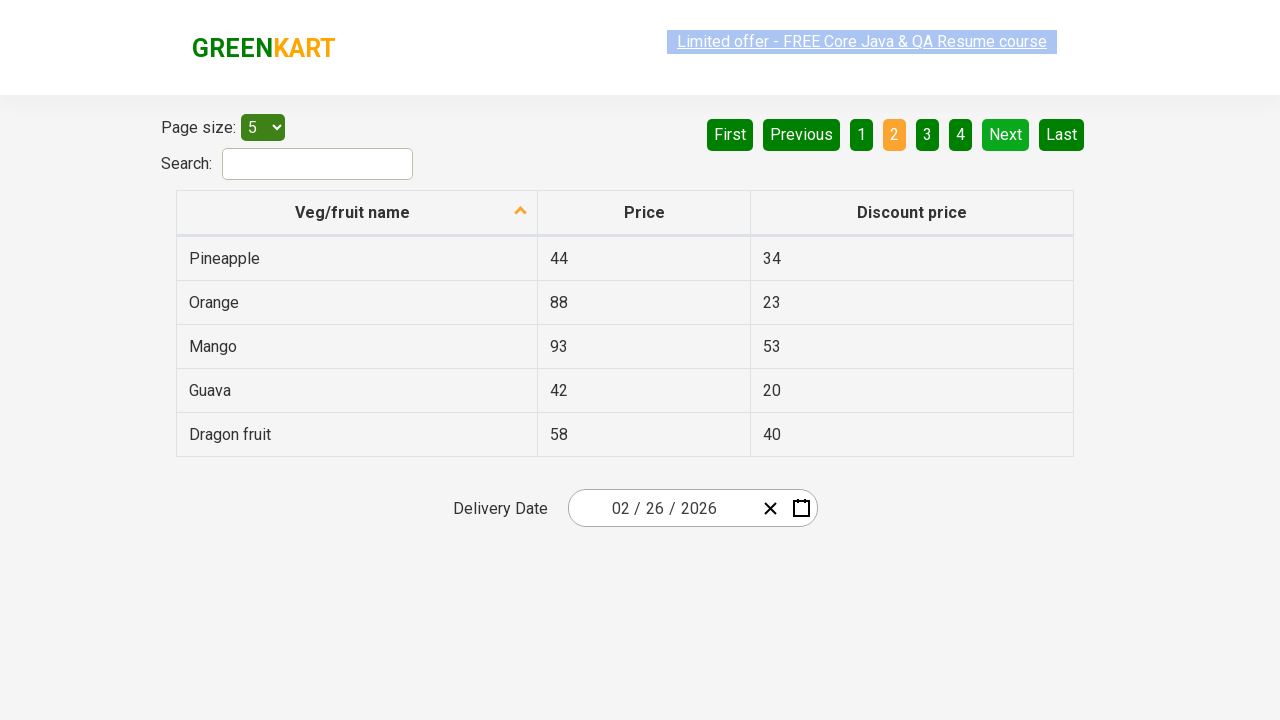

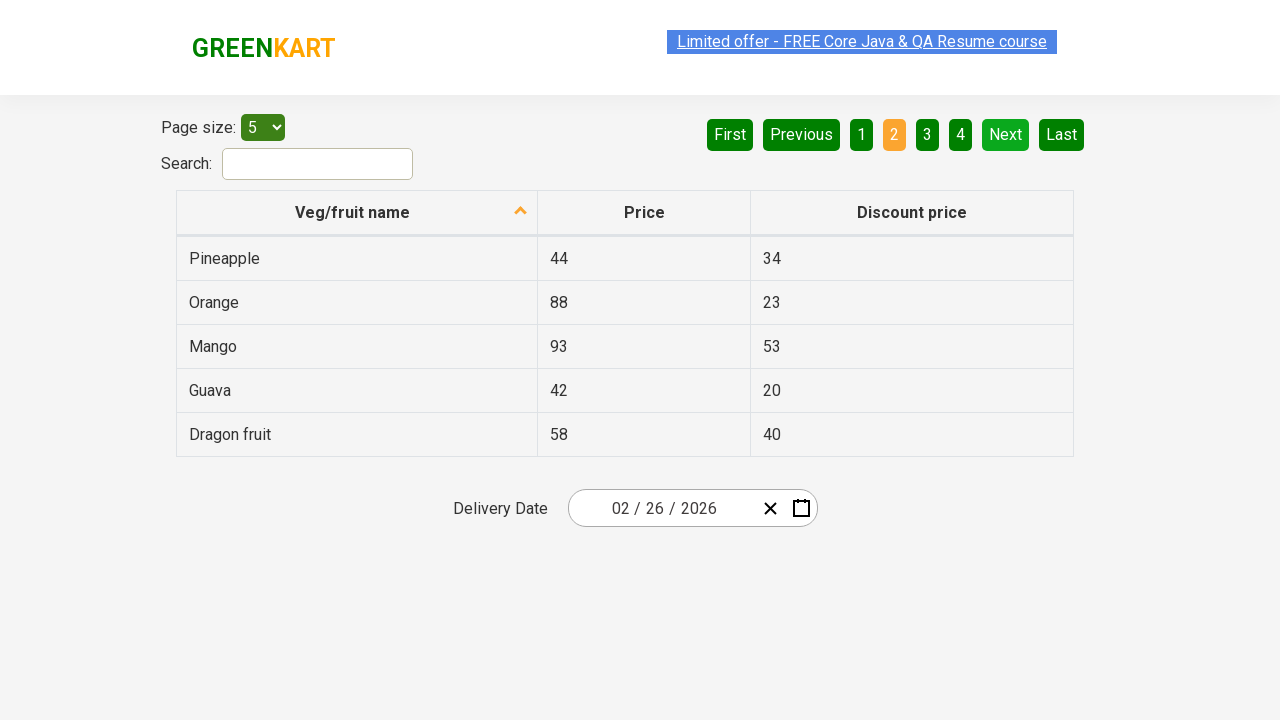